Tests the Old Style Select Menu dropdown by selecting options using different methods: by index (Purple), by visible text (Magenta), and by value (Aqua).

Starting URL: https://demoqa.com/select-menu

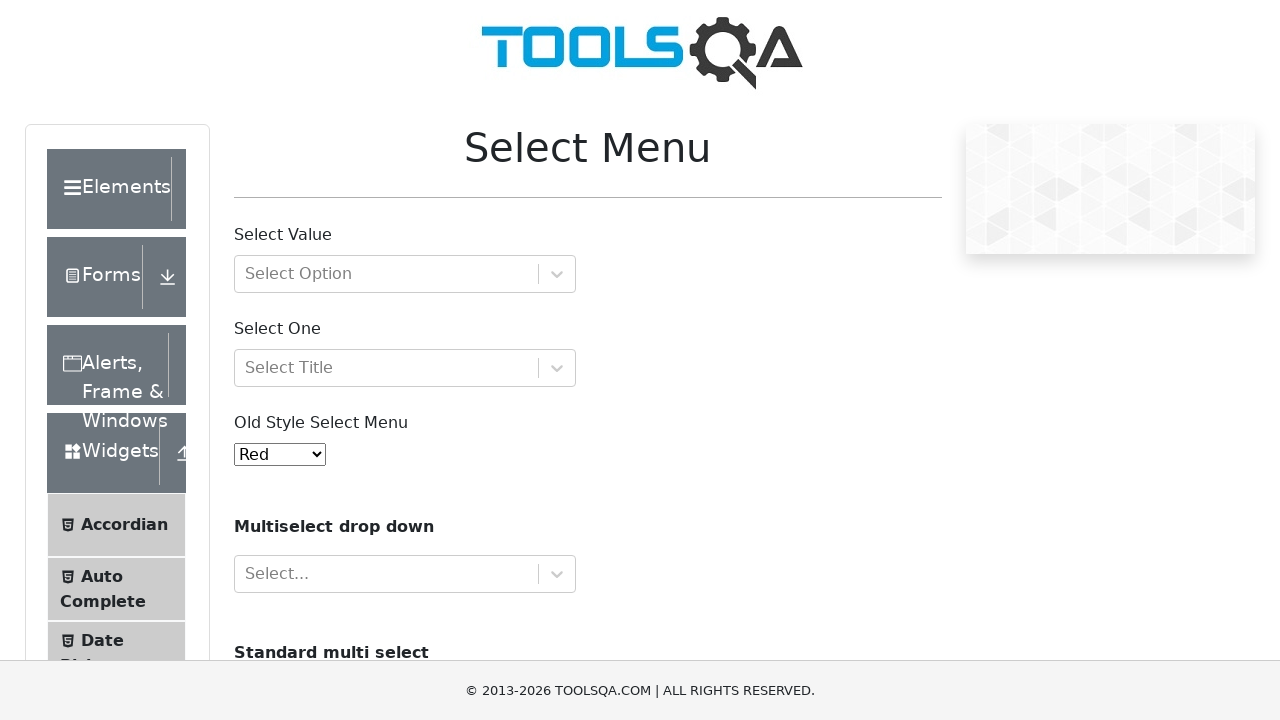

Waited for Old Style Select Menu to be visible
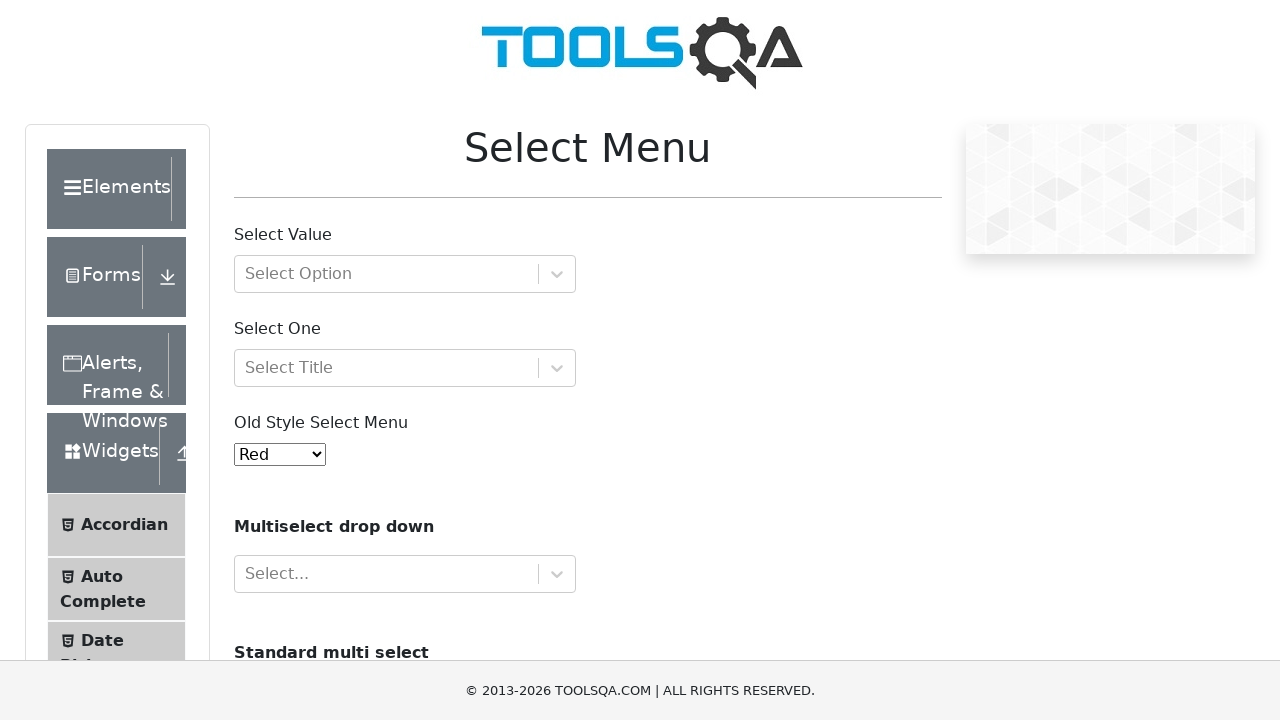

Selected 'Purple' option by index 4 on #oldSelectMenu
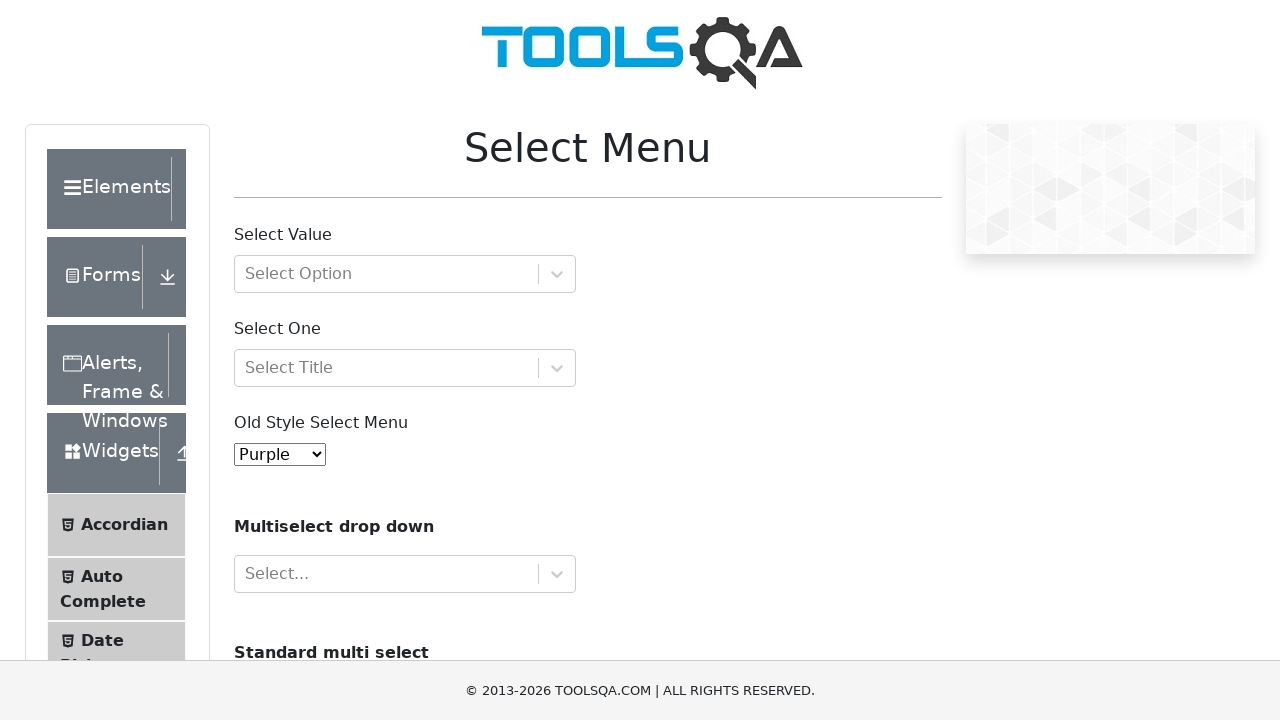

Selected 'Magenta' option by visible text on #oldSelectMenu
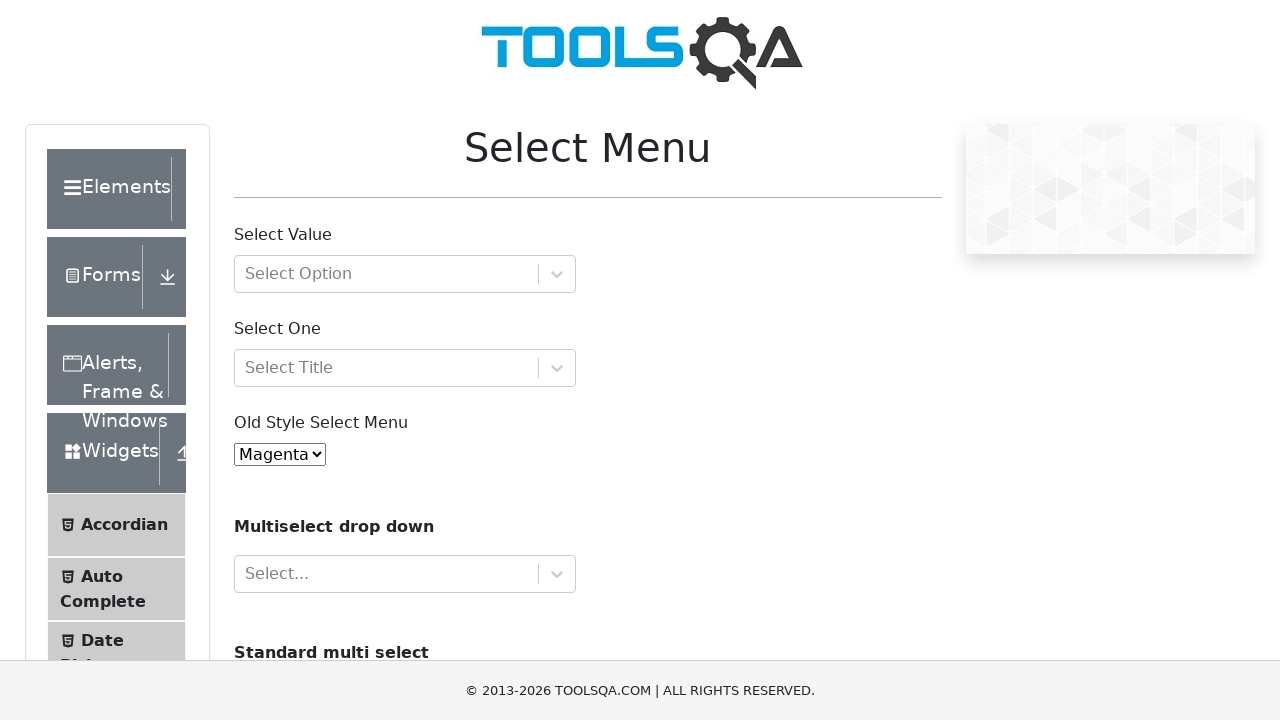

Selected 'Aqua' option by value '10' on #oldSelectMenu
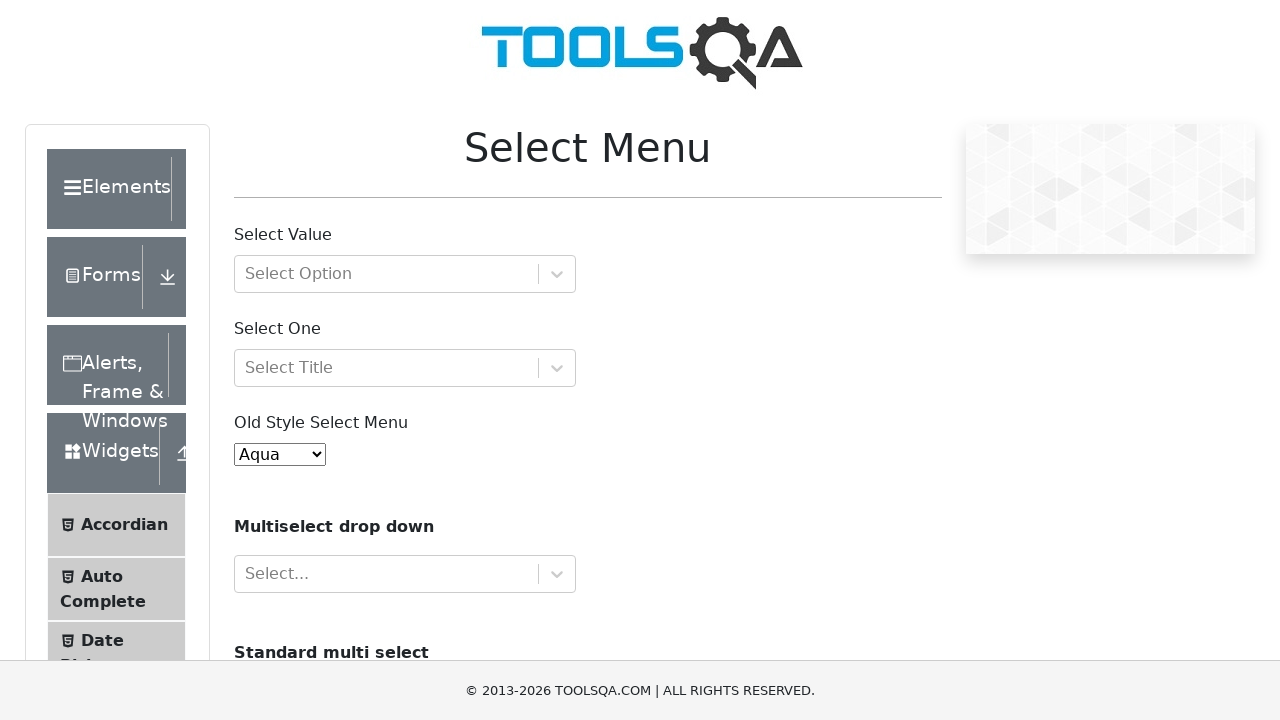

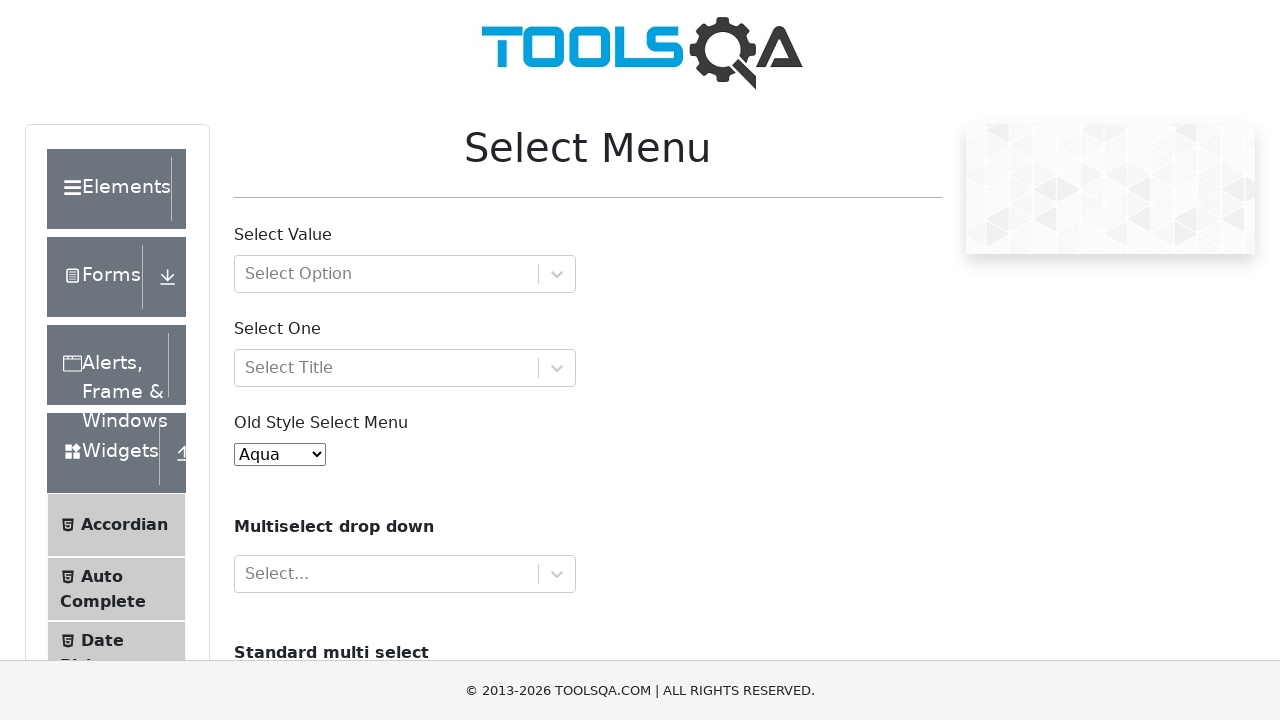